Navigates to homepage, extracts the og:image URL, and navigates to that image URL

Starting URL: https://roe.dev/

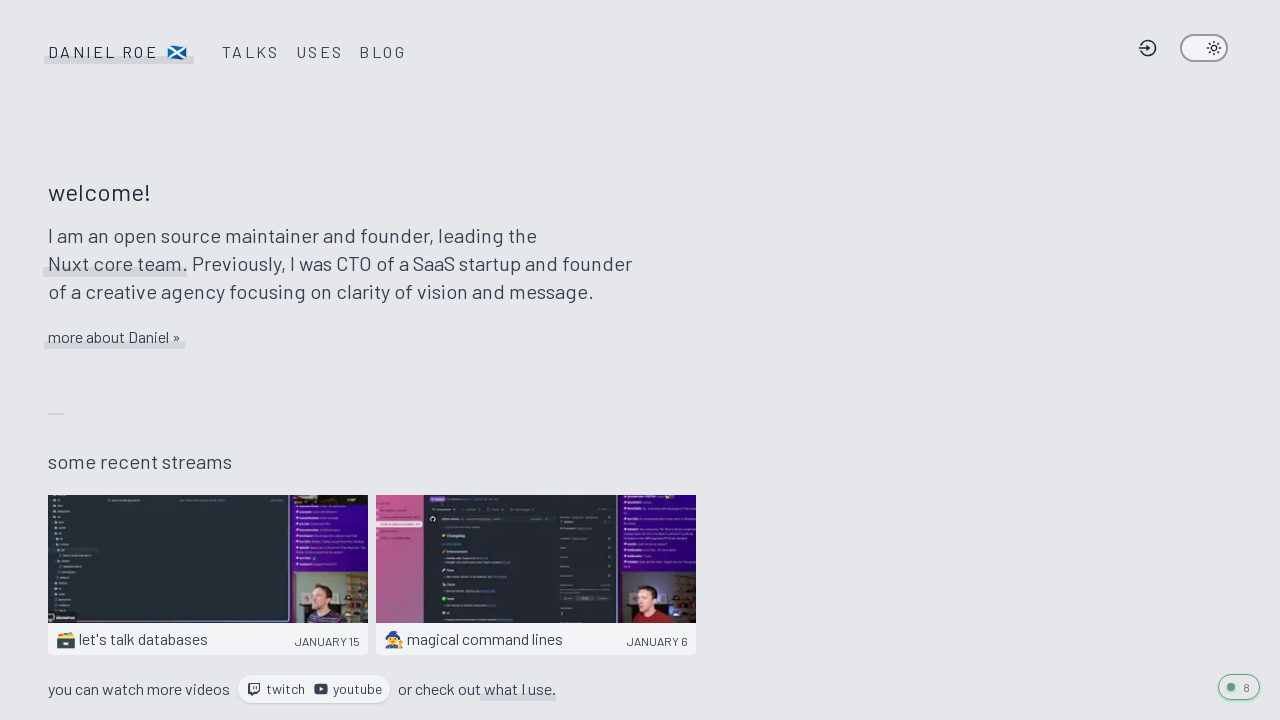

Located og:image meta tag
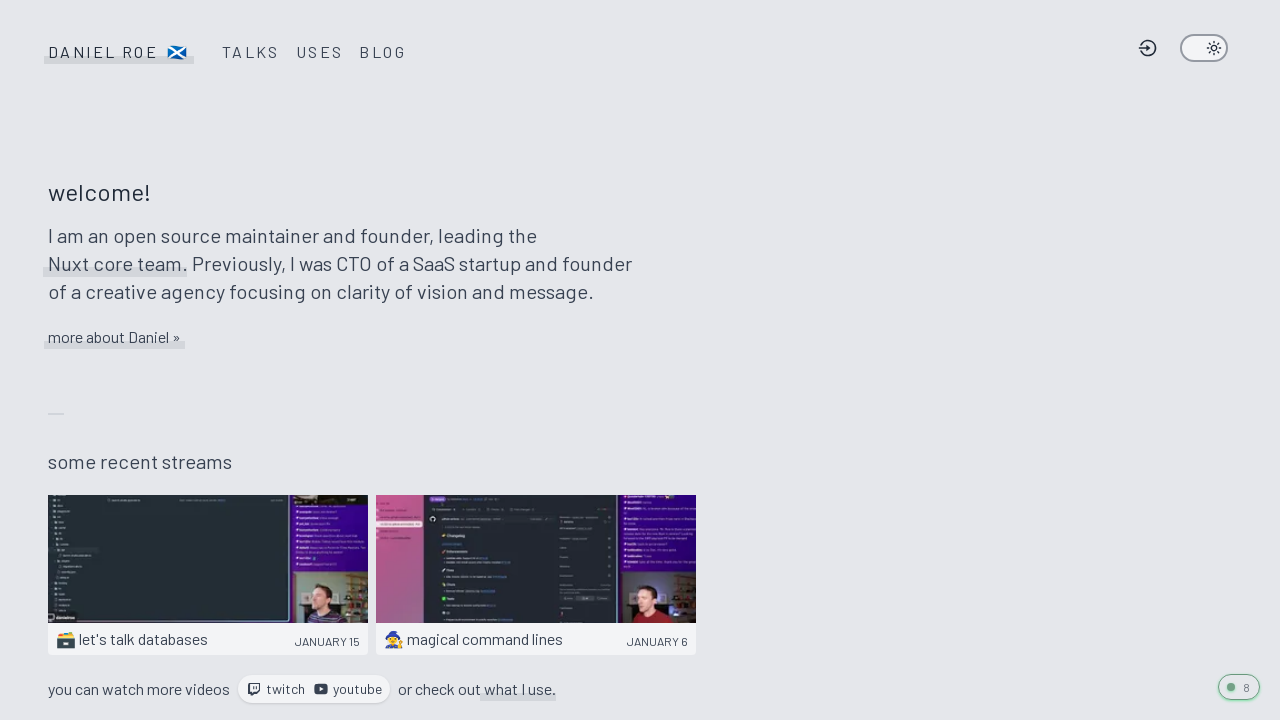

Extracted og:image URL content attribute
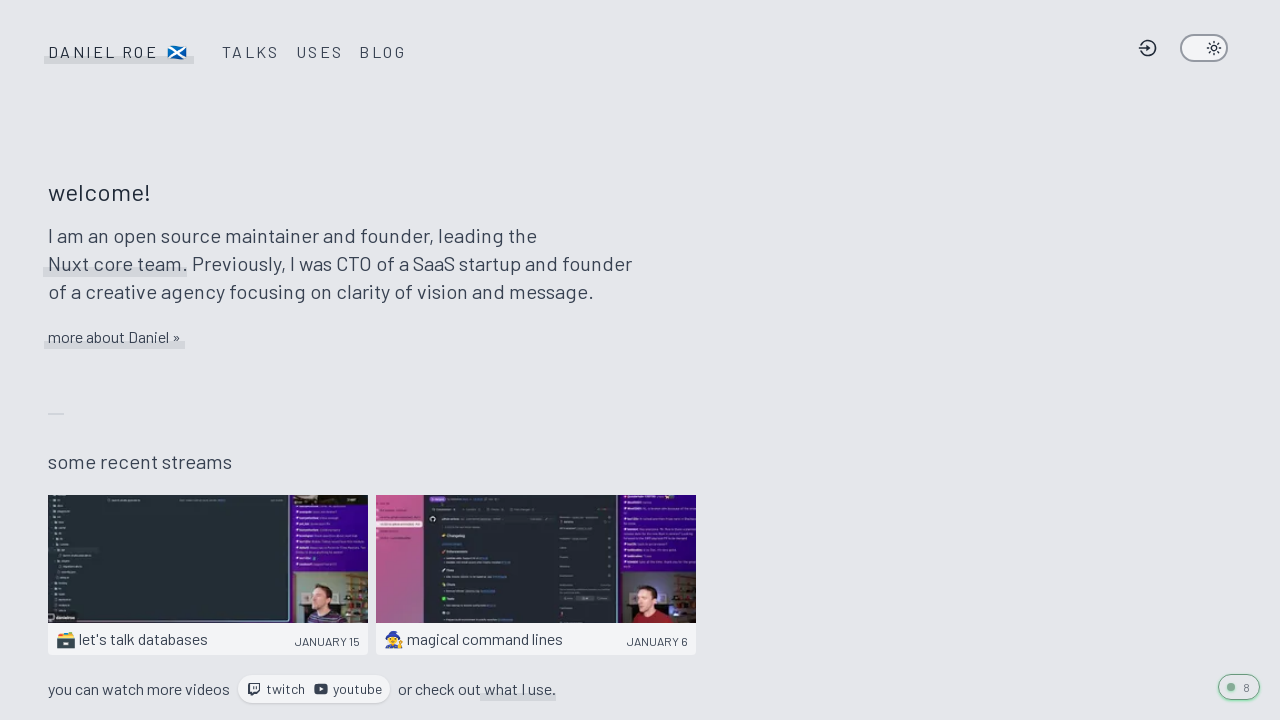

Navigated to og:image URL
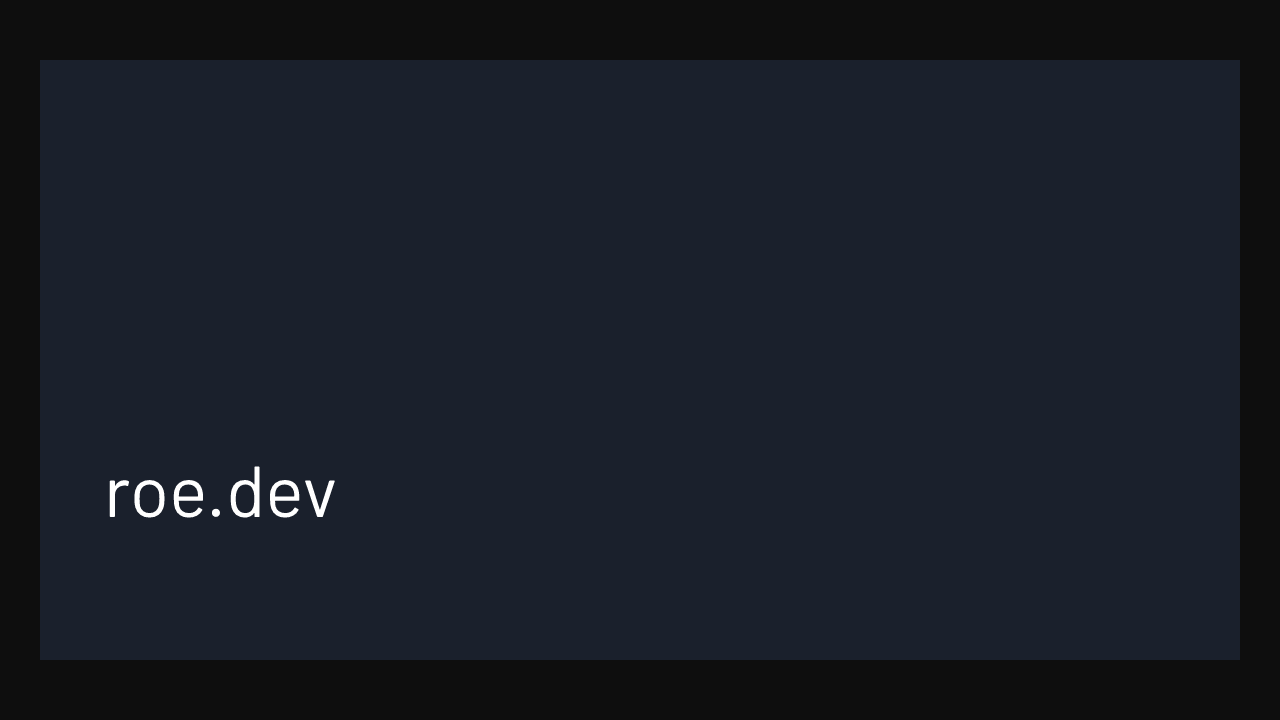

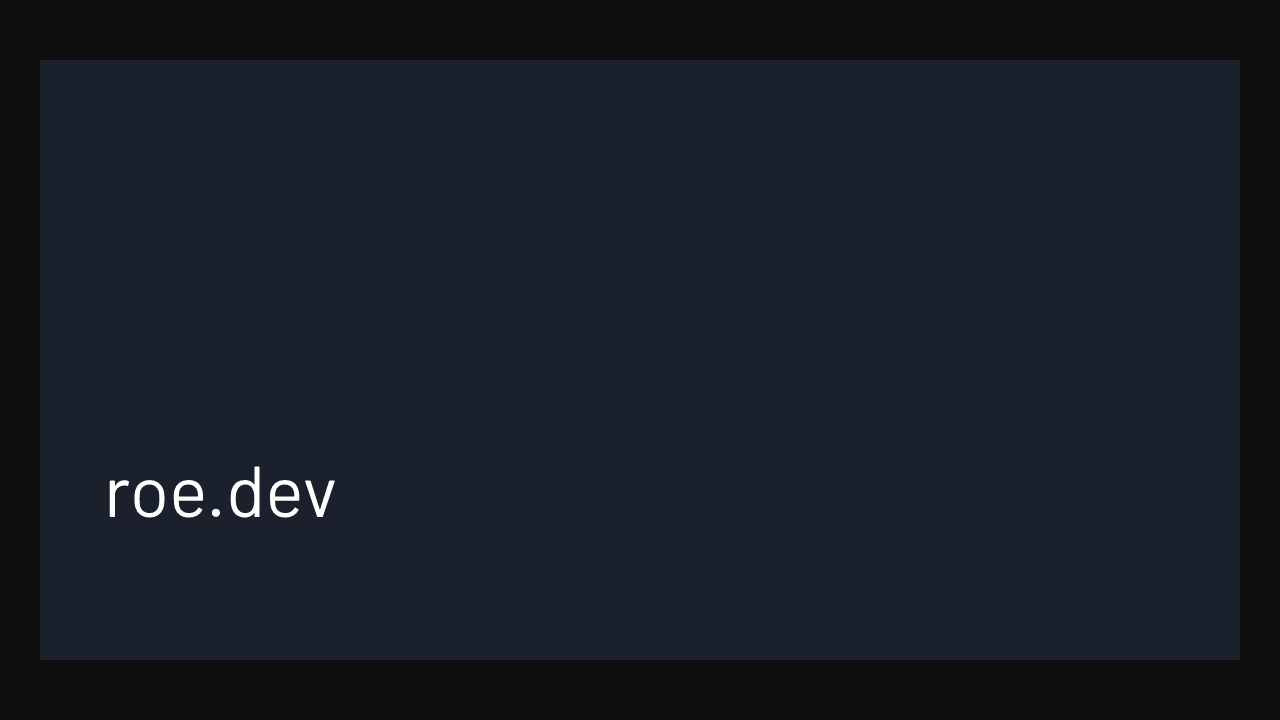